Tests page scrolling functionality by navigating to an infinite scroll page and scrolling down by 400 pixels using JavaScript execution

Starting URL: https://the-internet.herokuapp.com/infinite_scroll

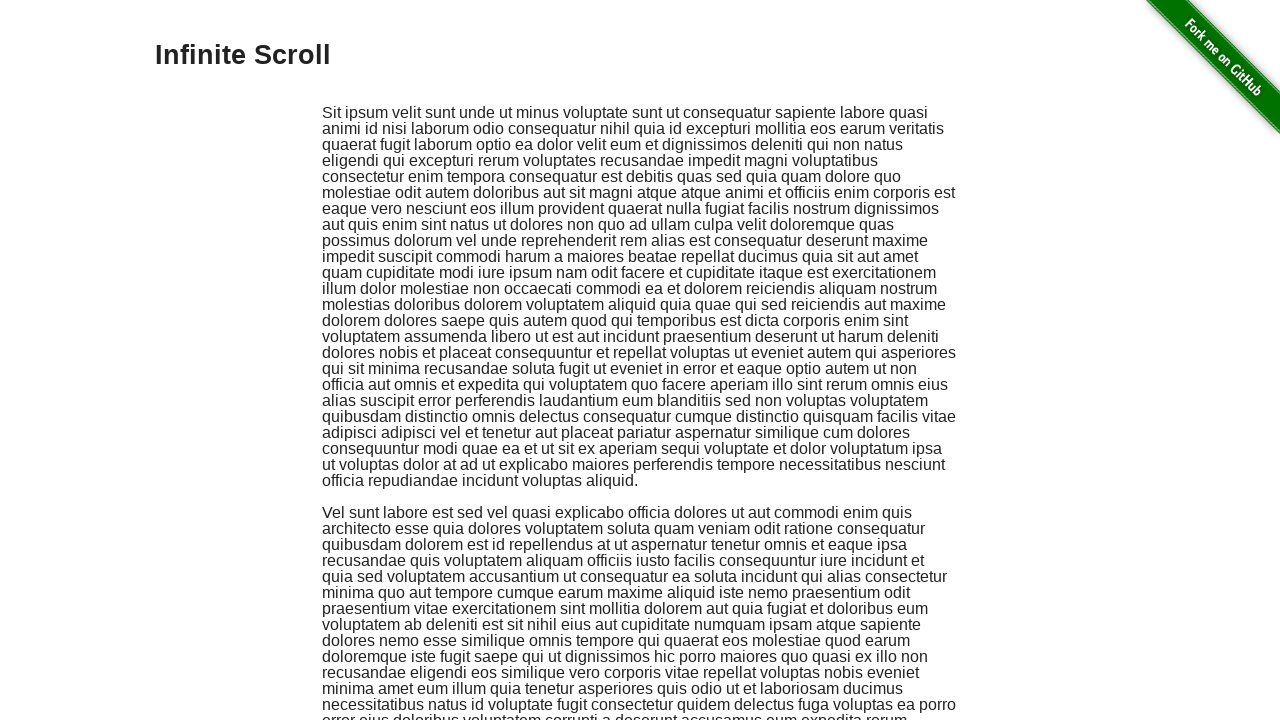

Navigated to infinite scroll page
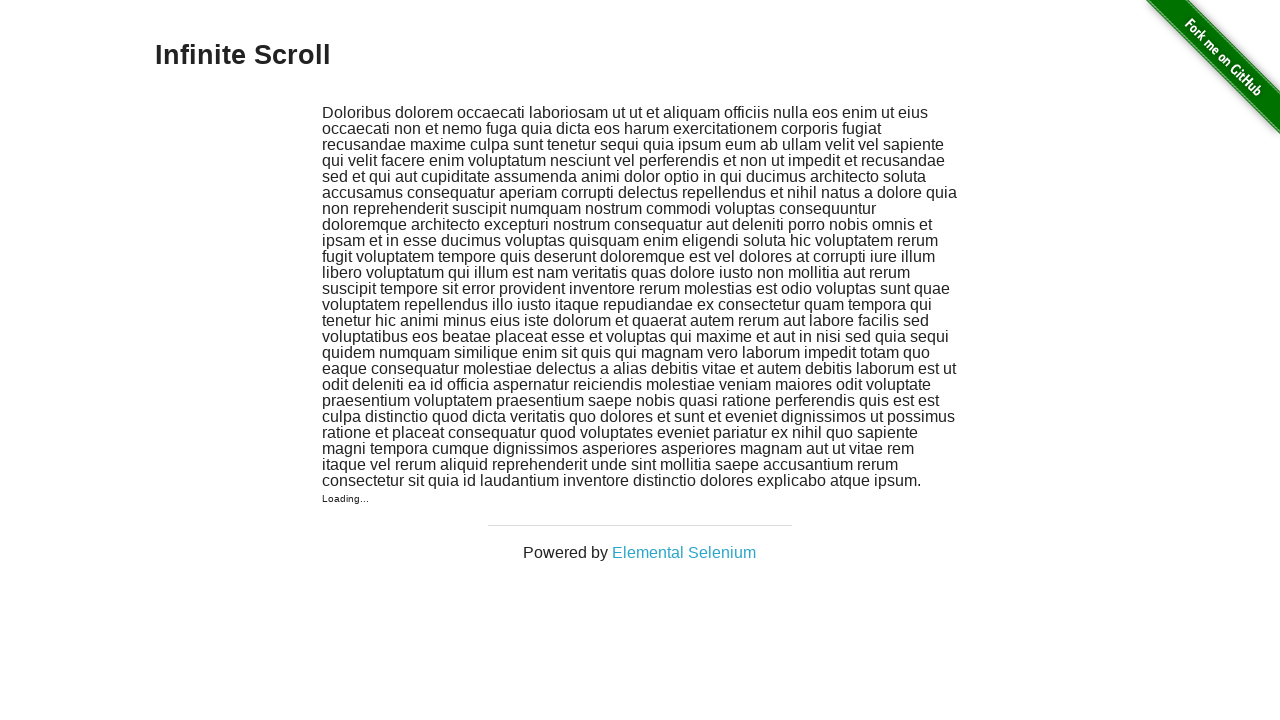

Scrolled down by 400 pixels using JavaScript
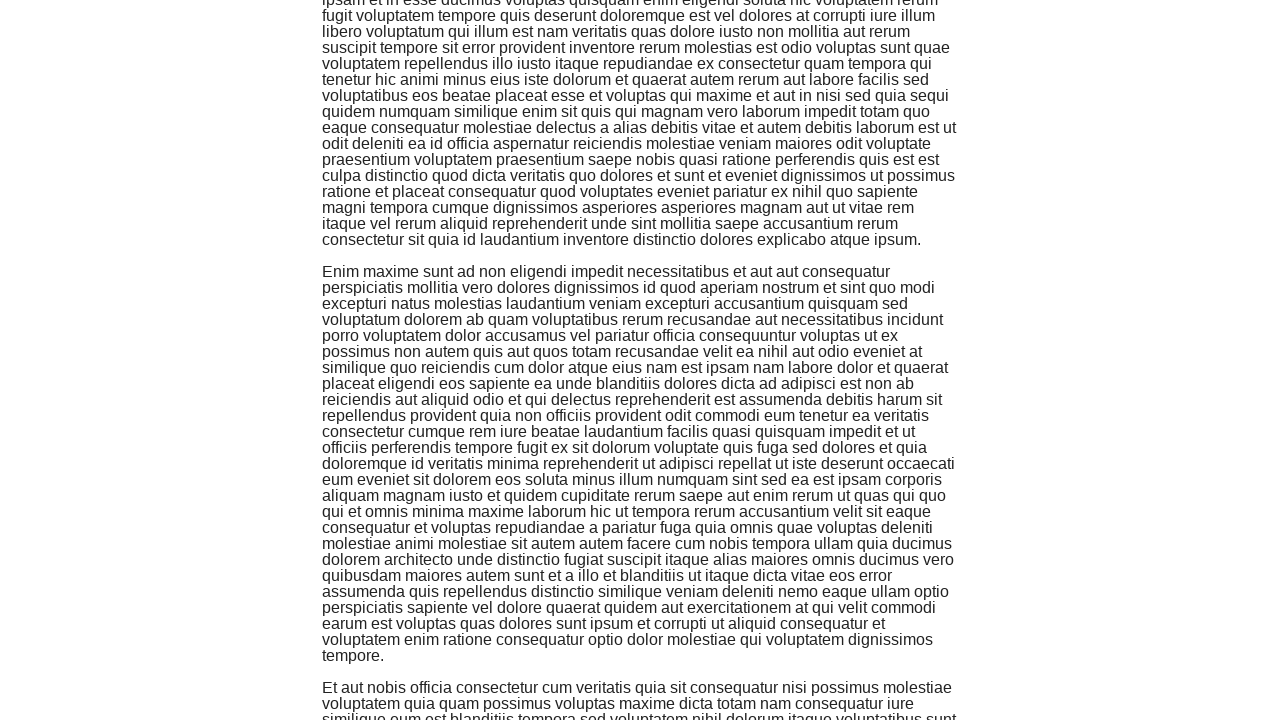

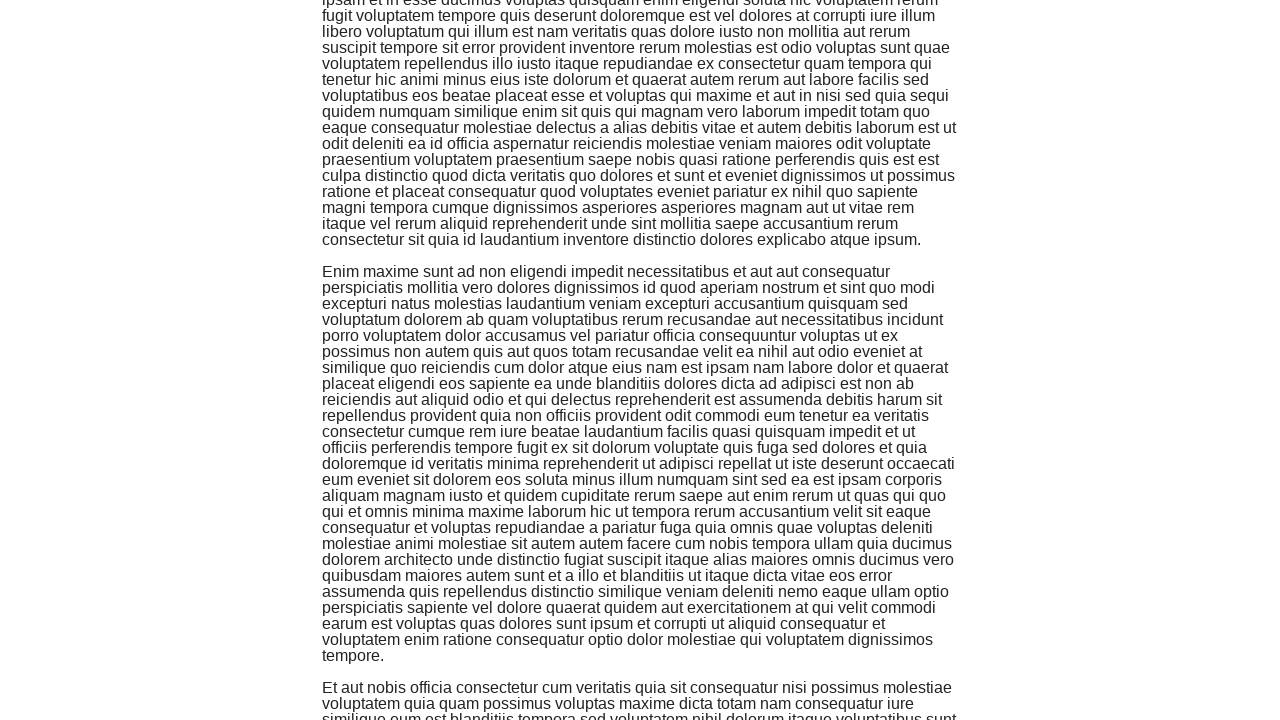